Tests registration form validation by submitting without password field and verifying error message is displayed

Starting URL: https://www.sharelane.com/cgi-bin/register.py?page=1&zip_code=55555

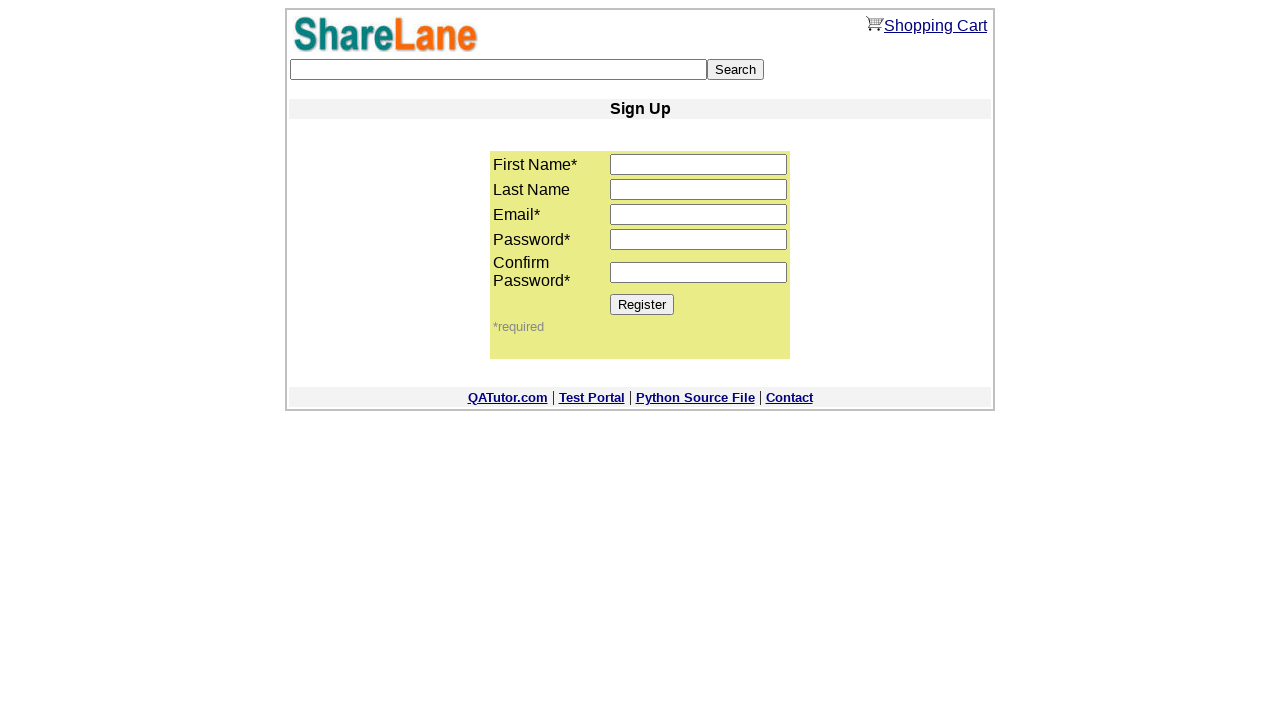

Filled first name field with 'Viktor' on input[name='first_name']
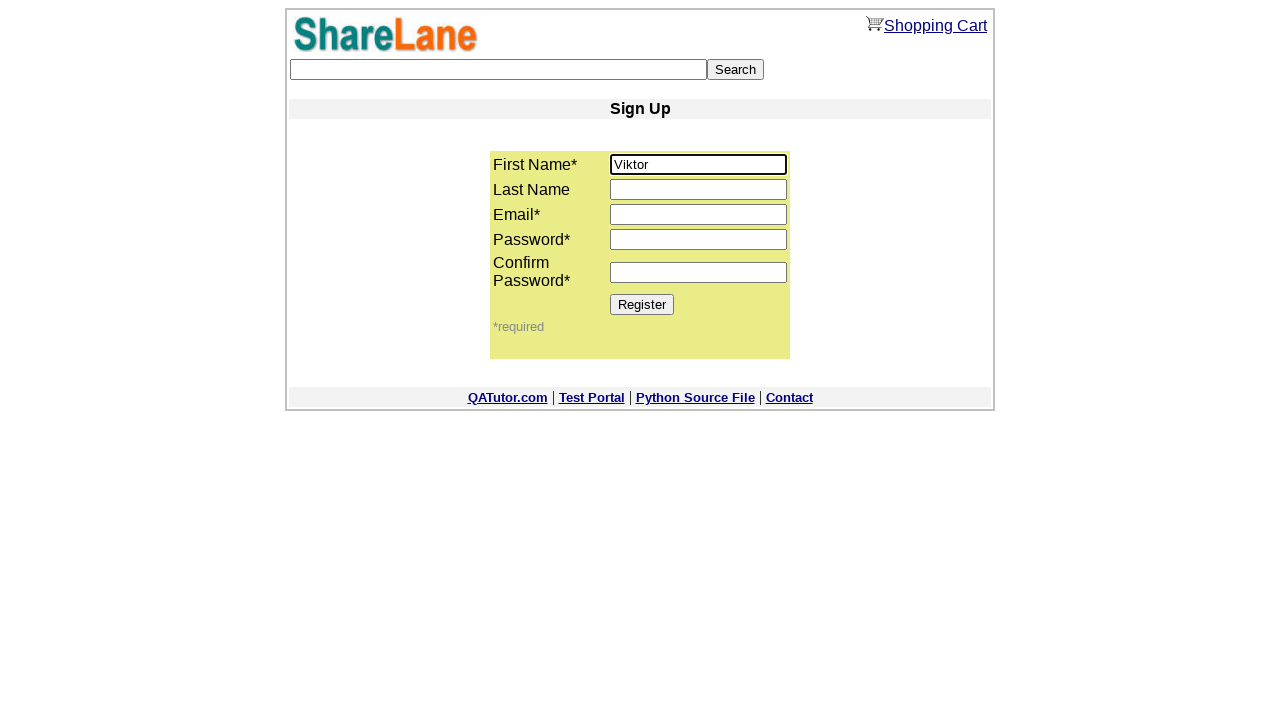

Filled last name field with 'Petrov' on input[name='last_name']
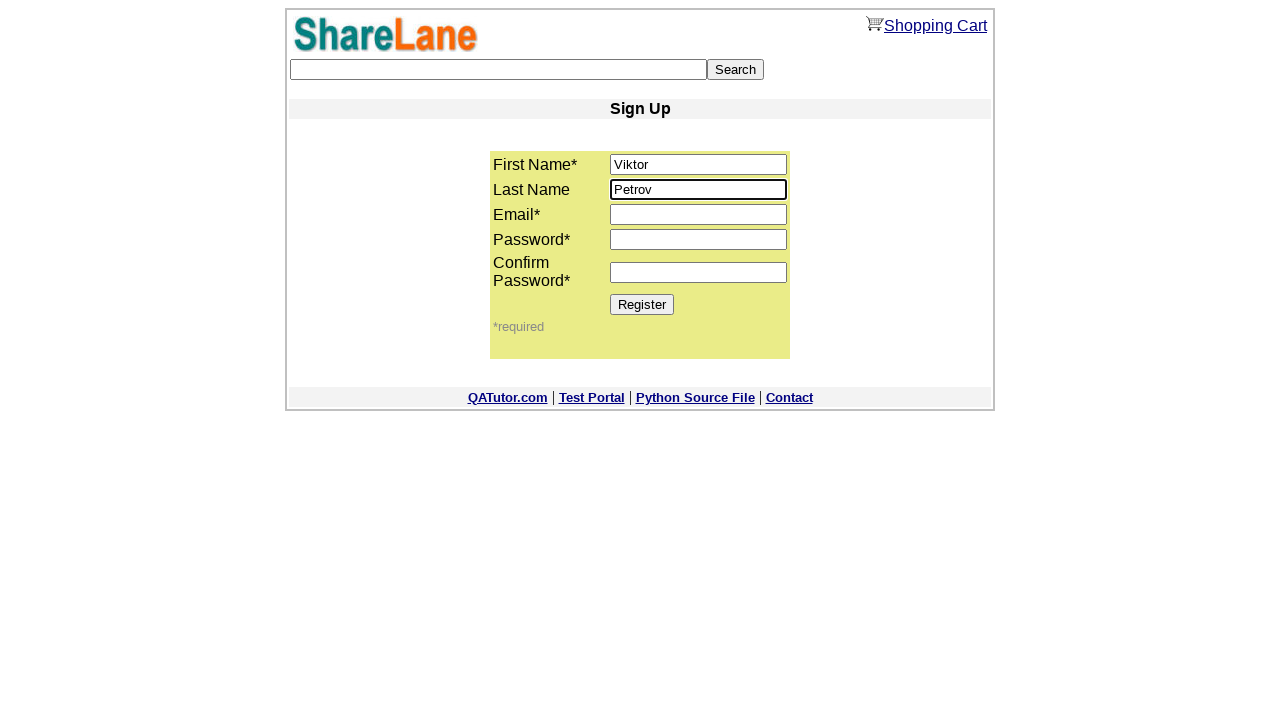

Filled email field with 'viktor.petrov@mail.ru' on input[name='email']
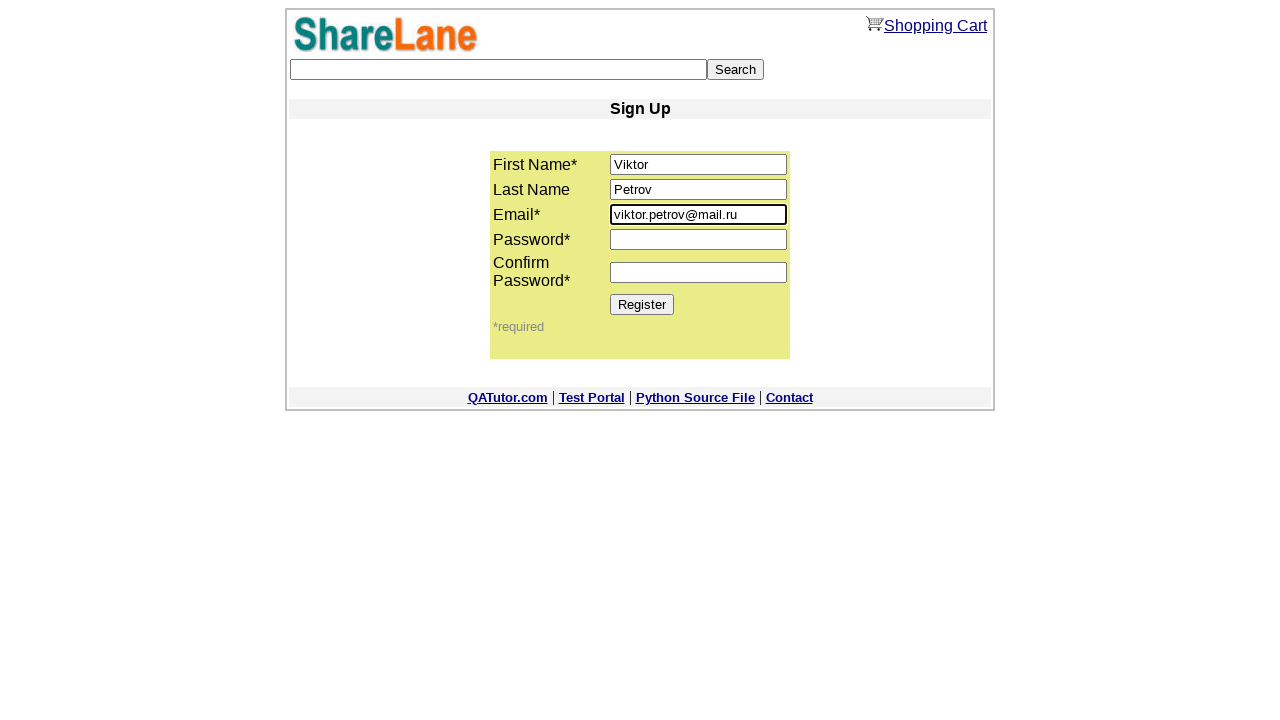

Left password field empty on input[name='password1']
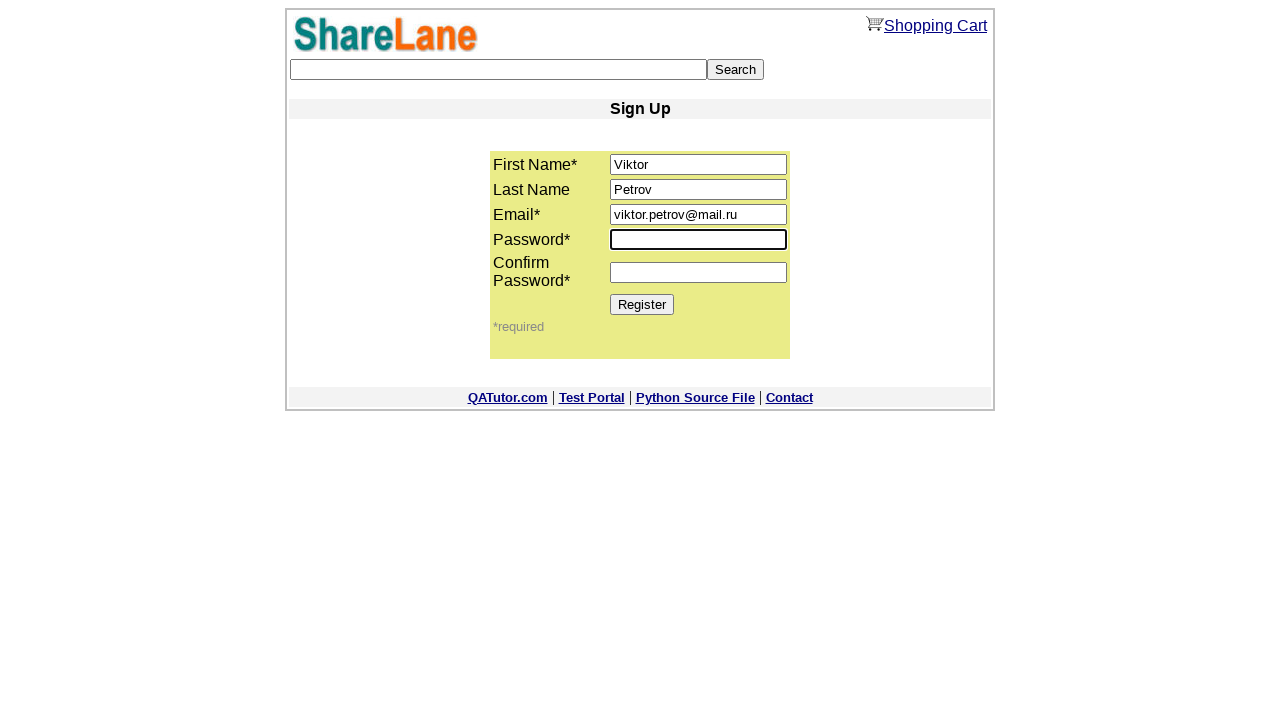

Filled confirm password field with 'abcd1234' on input[name='password2']
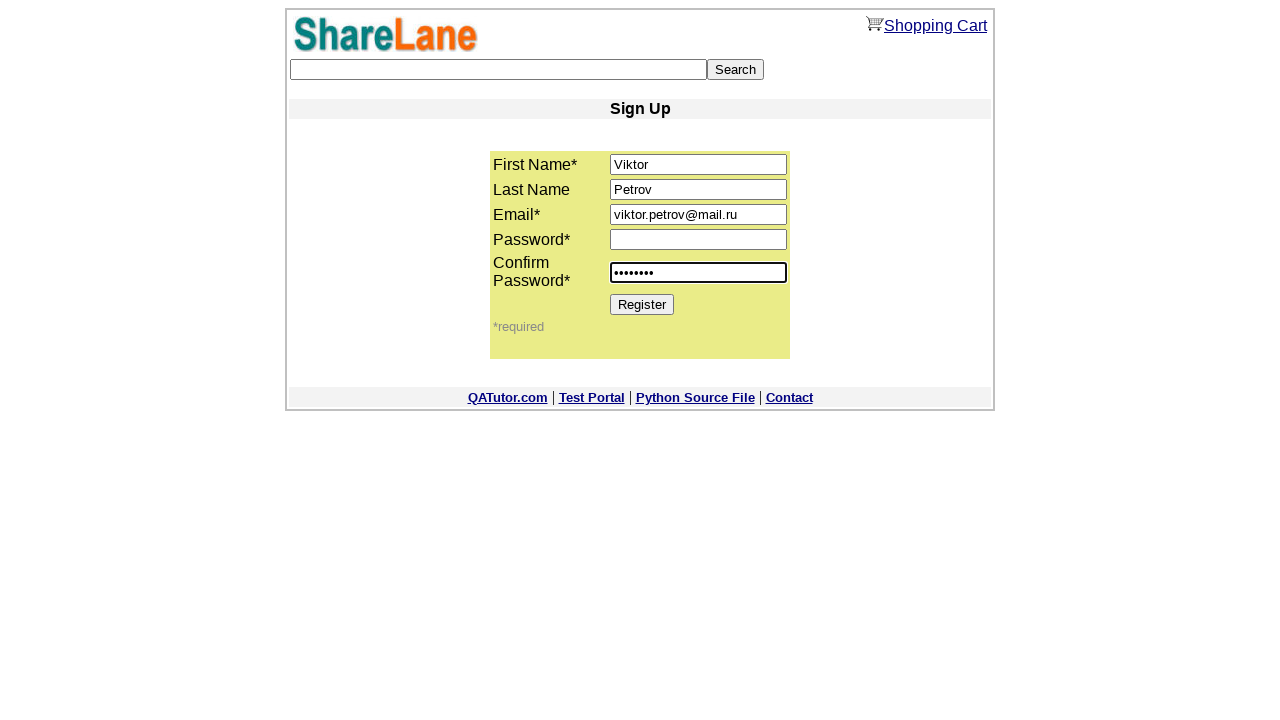

Clicked Register button to submit form without password at (642, 304) on input[value='Register']
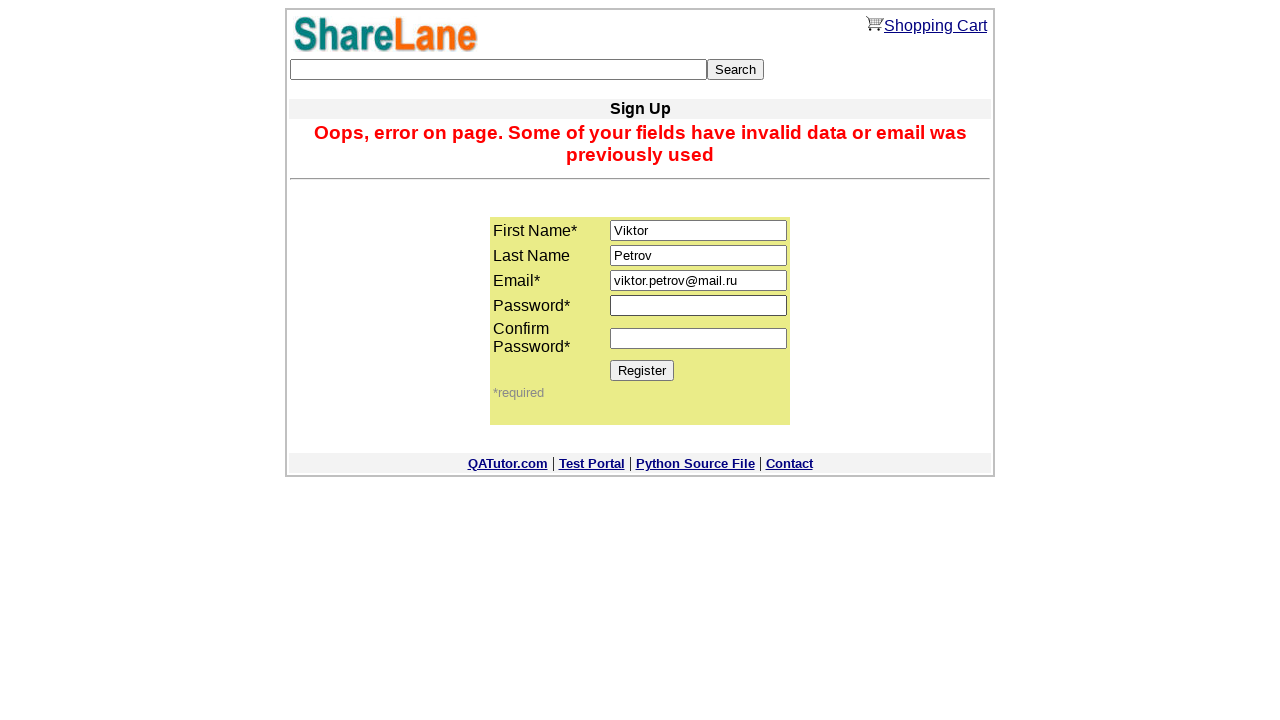

Verified error message 'invalid data' is displayed
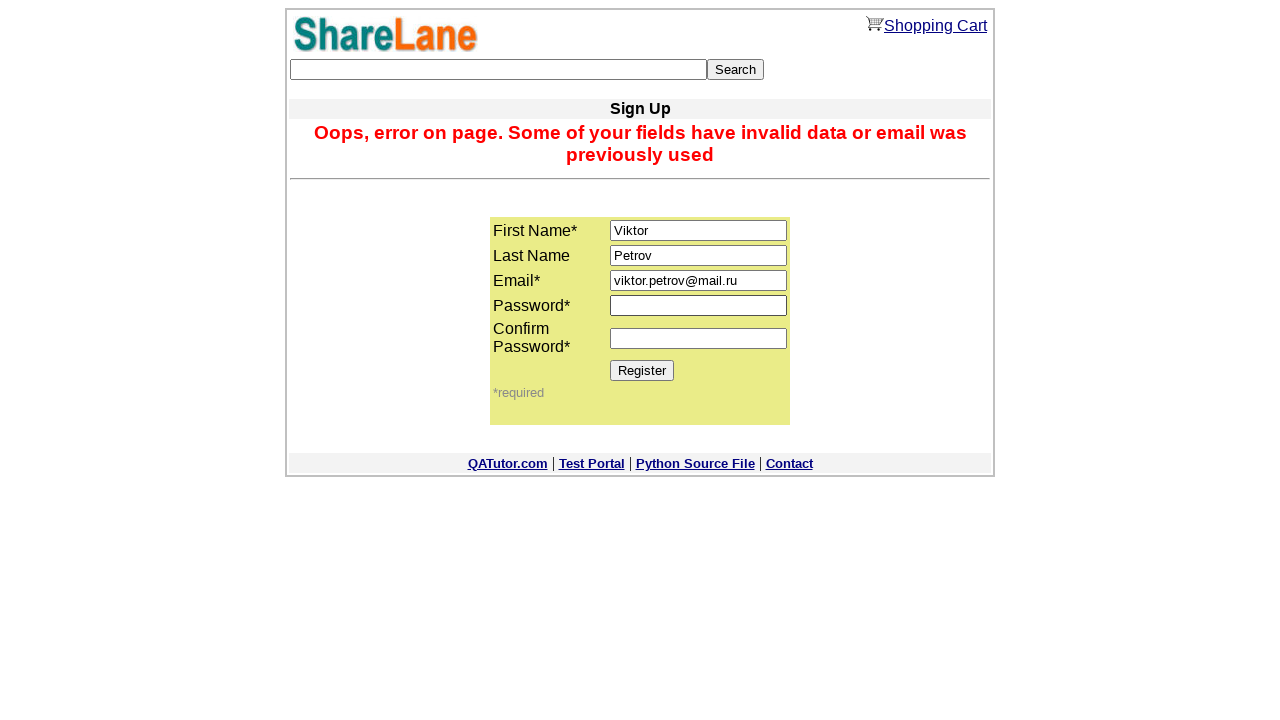

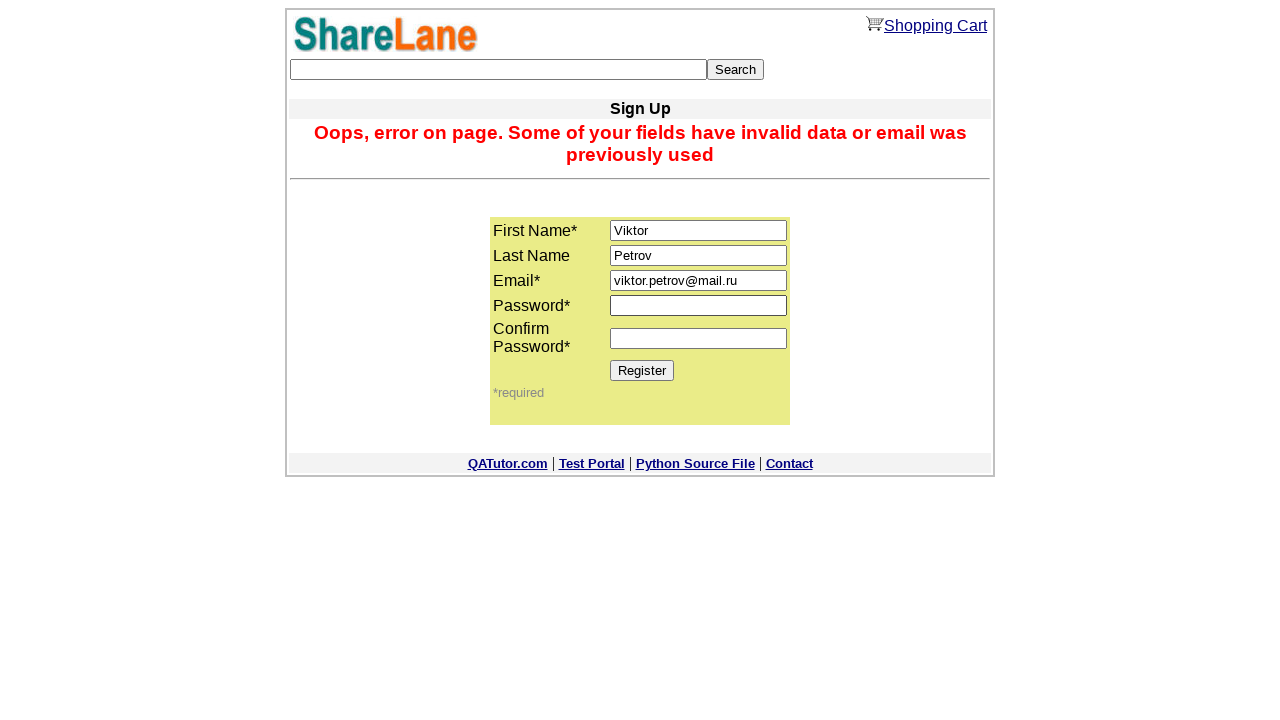